Tests a text input form by entering a phrase into a textarea and clicking the submit button

Starting URL: https://suninjuly.github.io/text_input_task.html

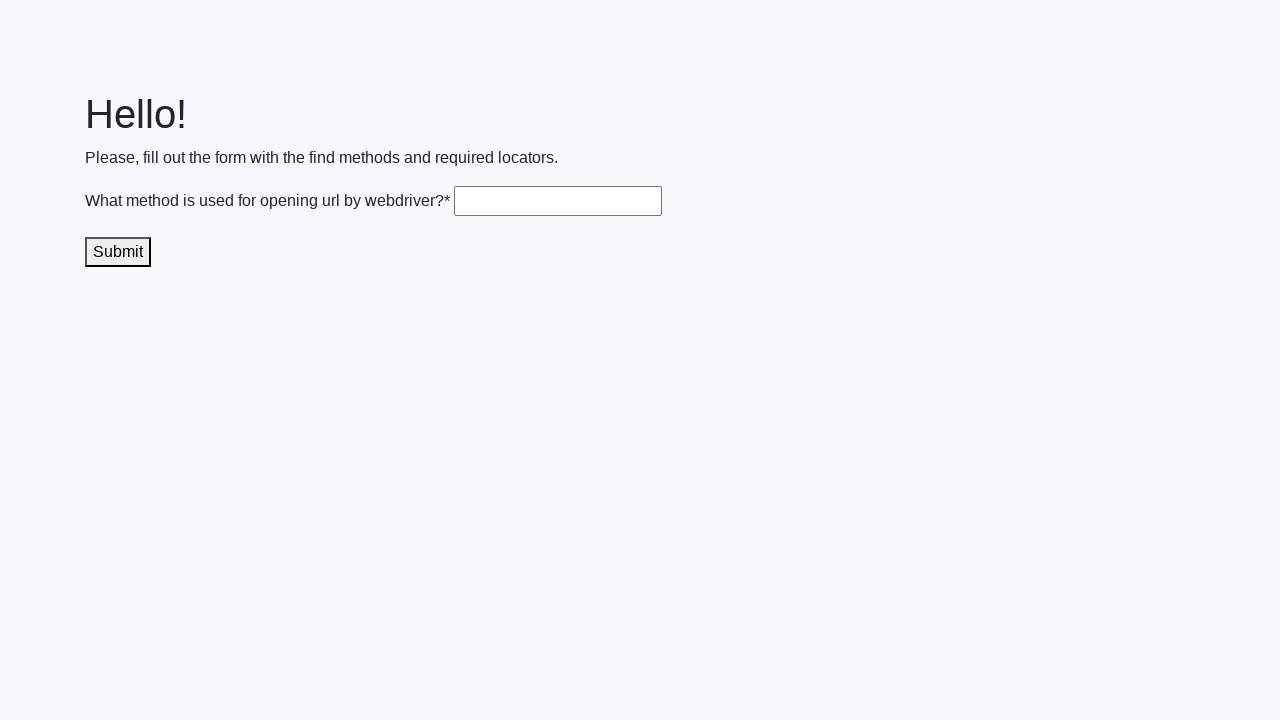

Filled textarea with 'Hello Selenium' on .textarea
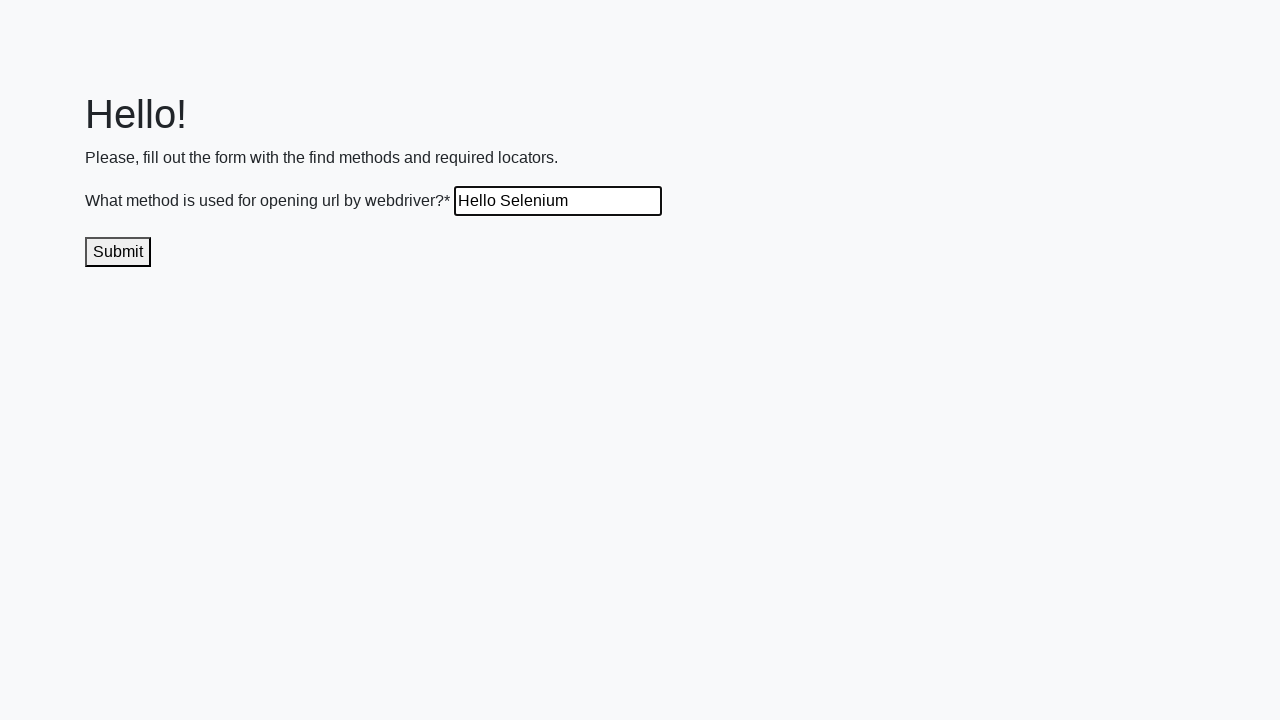

Clicked submit button at (118, 252) on .submit-submission
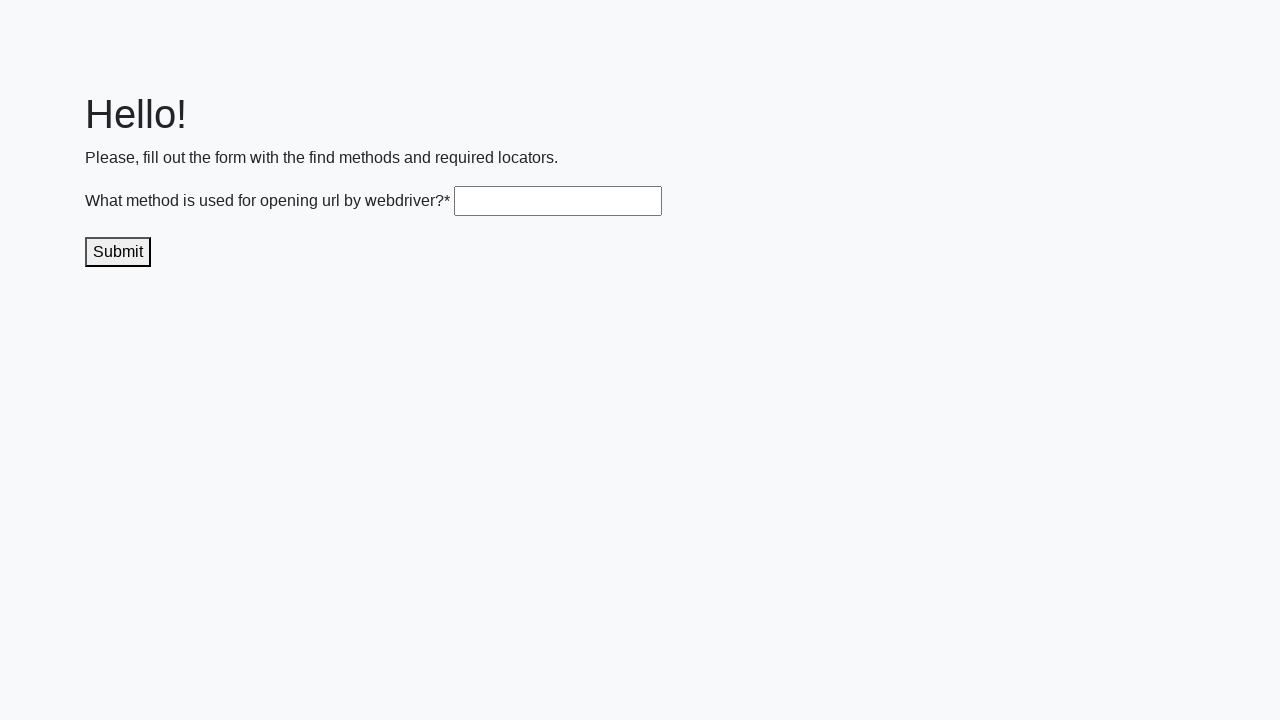

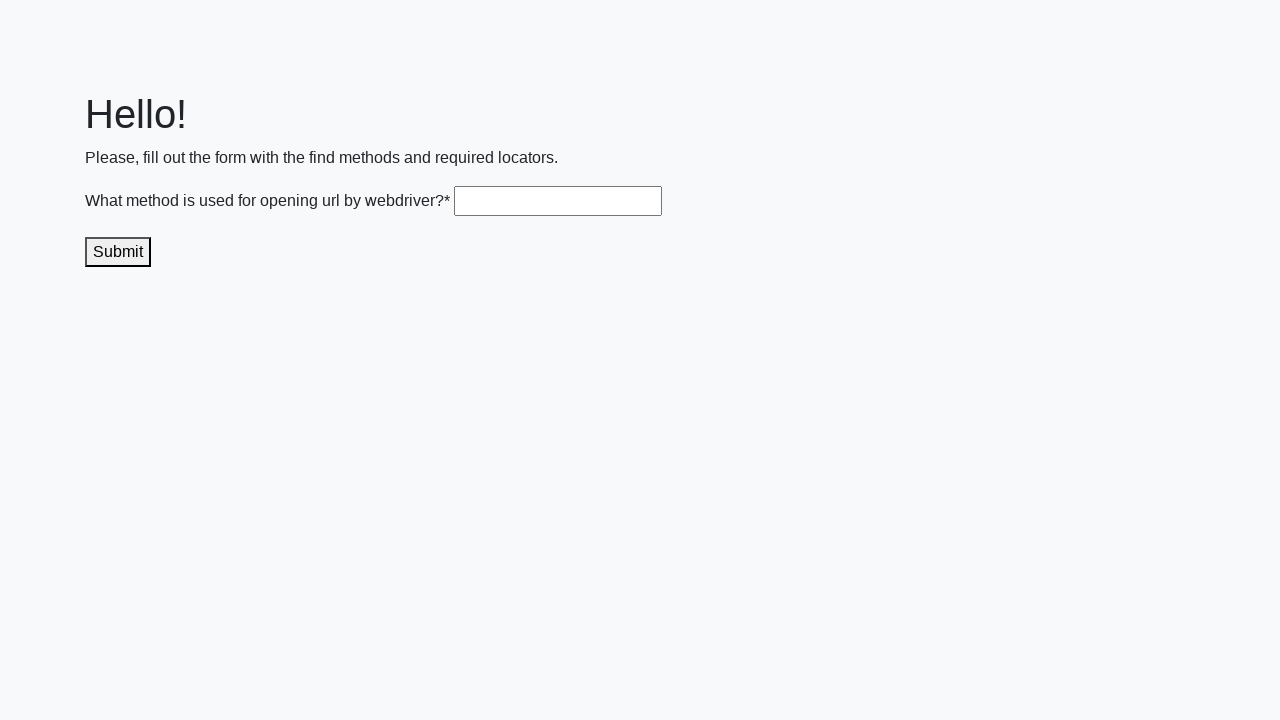